Tests editing a todo item by double-clicking, changing the text, and pressing Enter

Starting URL: https://demo.playwright.dev/todomvc

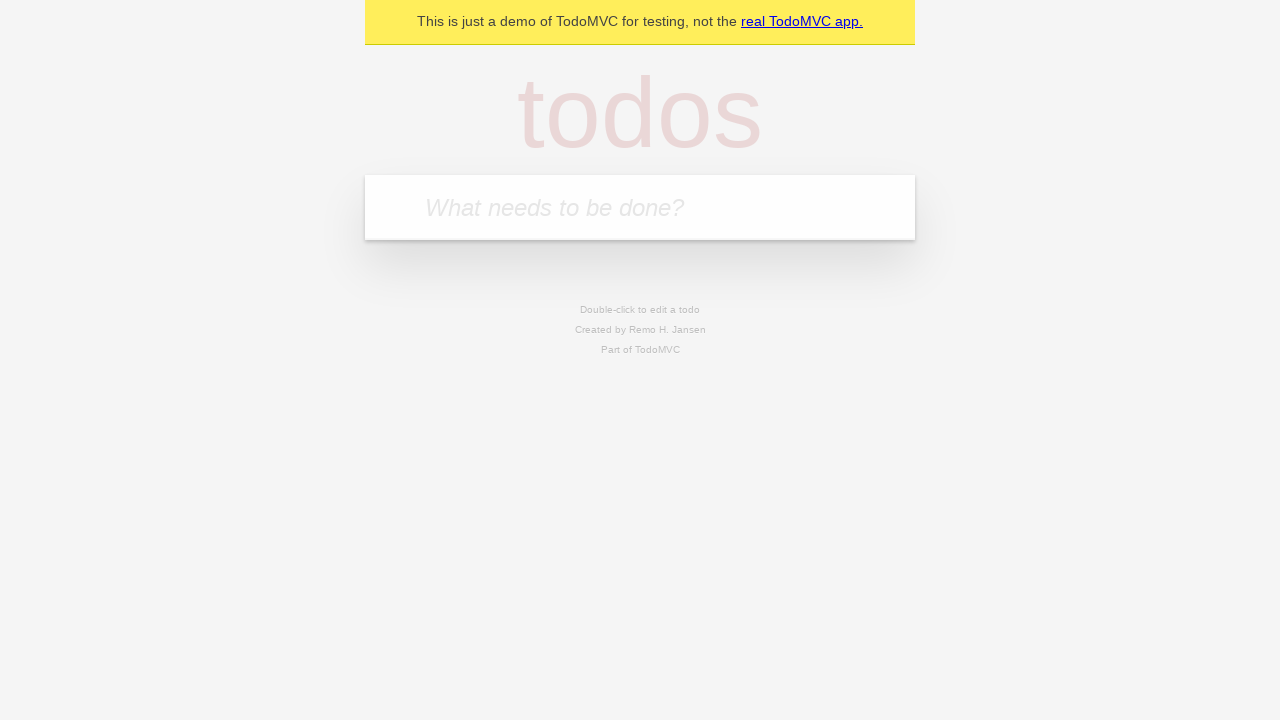

Filled todo input with 'buy some cheese' on internal:attr=[placeholder="What needs to be done?"i]
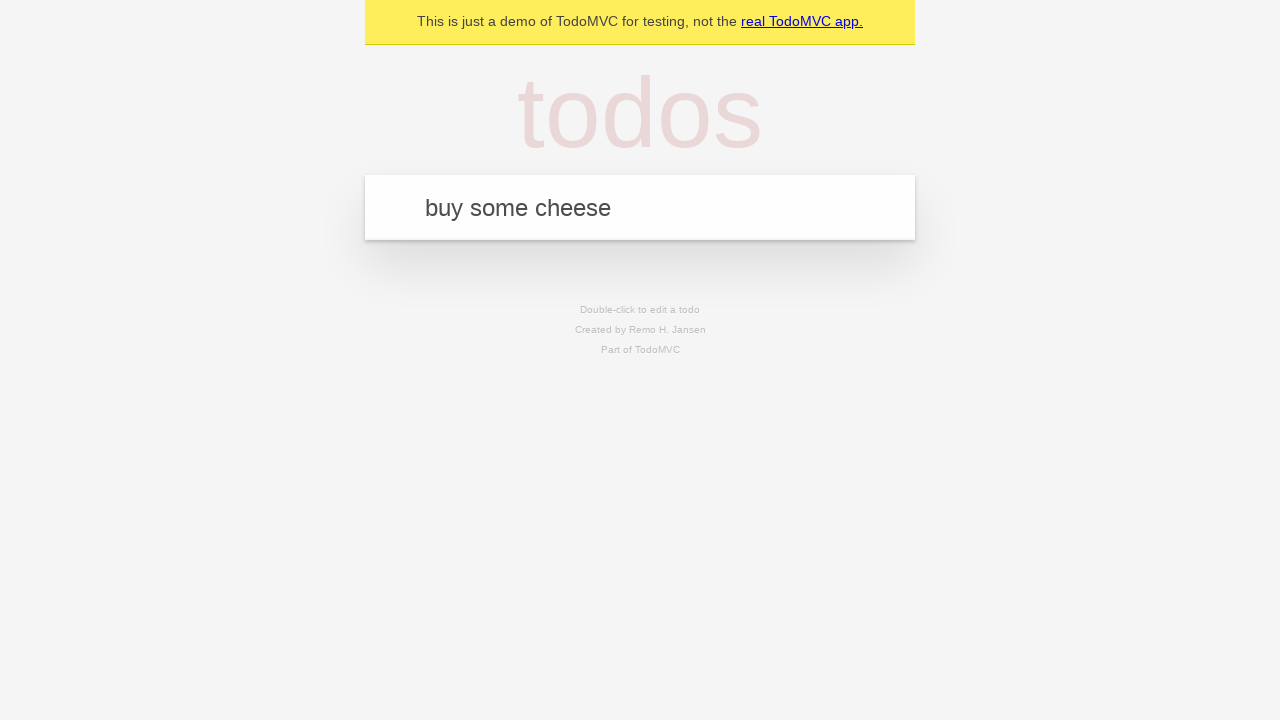

Pressed Enter to create first todo 'buy some cheese' on internal:attr=[placeholder="What needs to be done?"i]
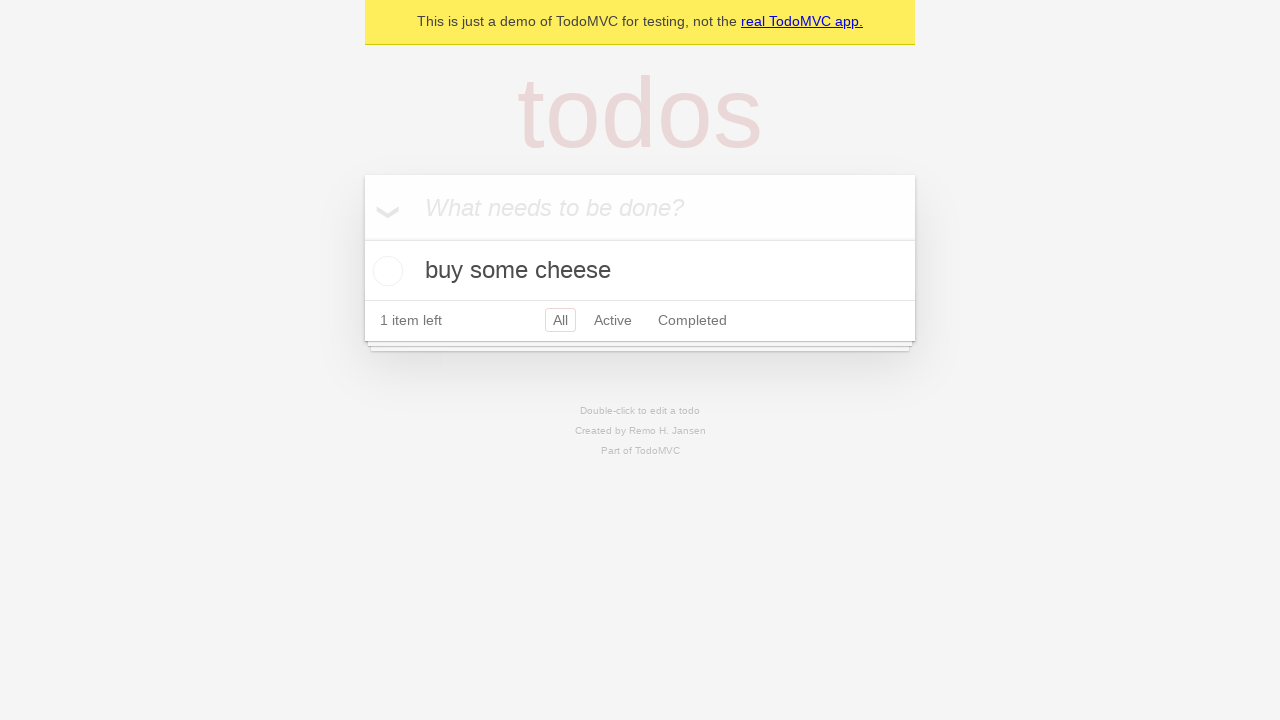

Filled todo input with 'feed the cat' on internal:attr=[placeholder="What needs to be done?"i]
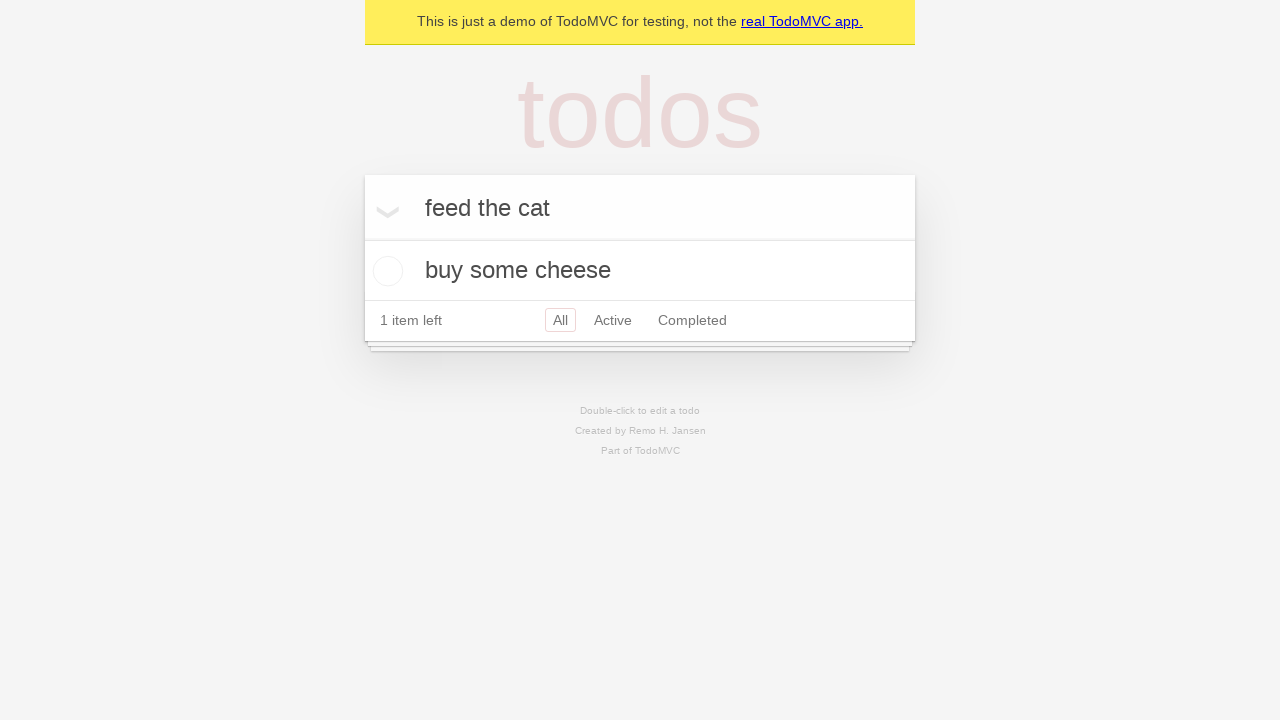

Pressed Enter to create second todo 'feed the cat' on internal:attr=[placeholder="What needs to be done?"i]
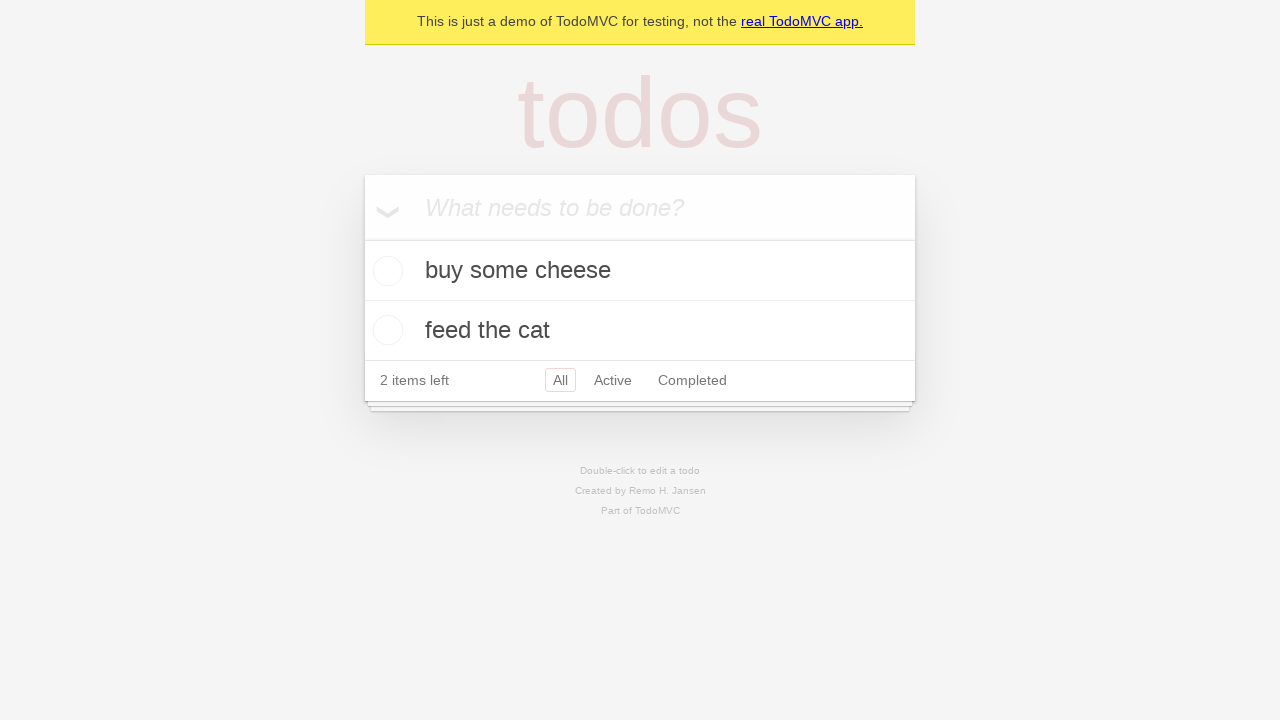

Filled todo input with 'book a doctors appointment' on internal:attr=[placeholder="What needs to be done?"i]
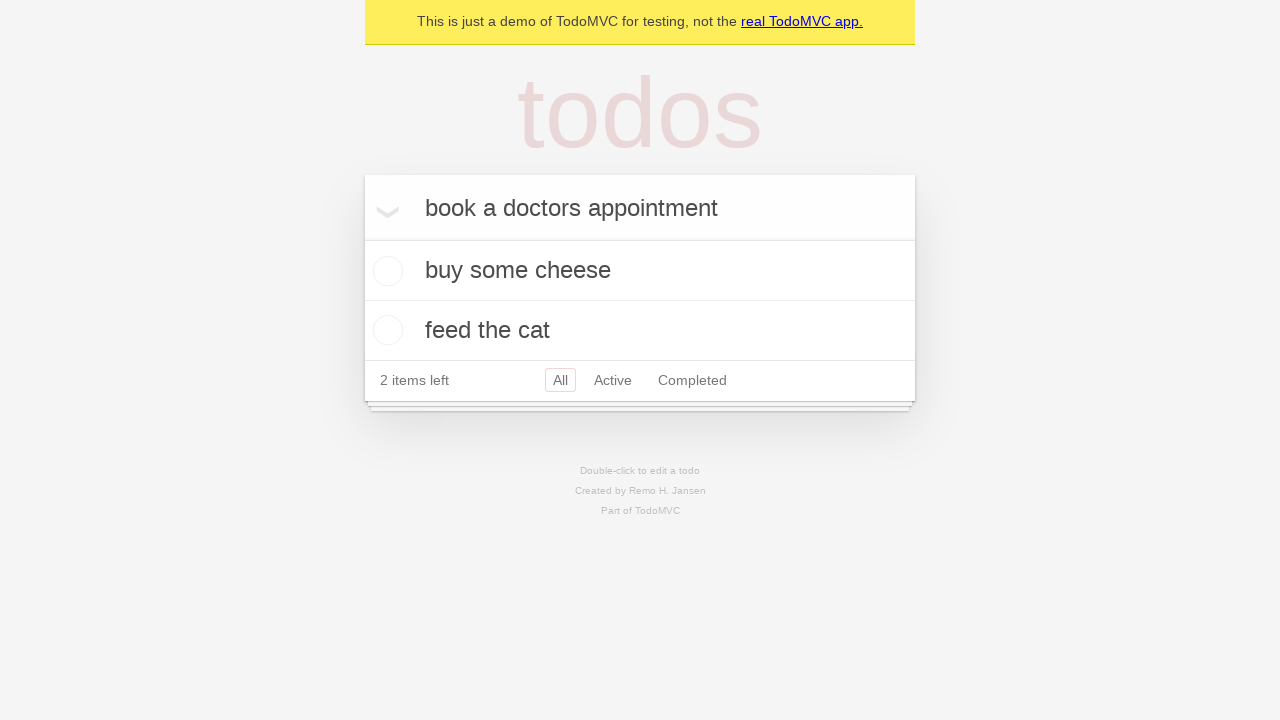

Pressed Enter to create third todo 'book a doctors appointment' on internal:attr=[placeholder="What needs to be done?"i]
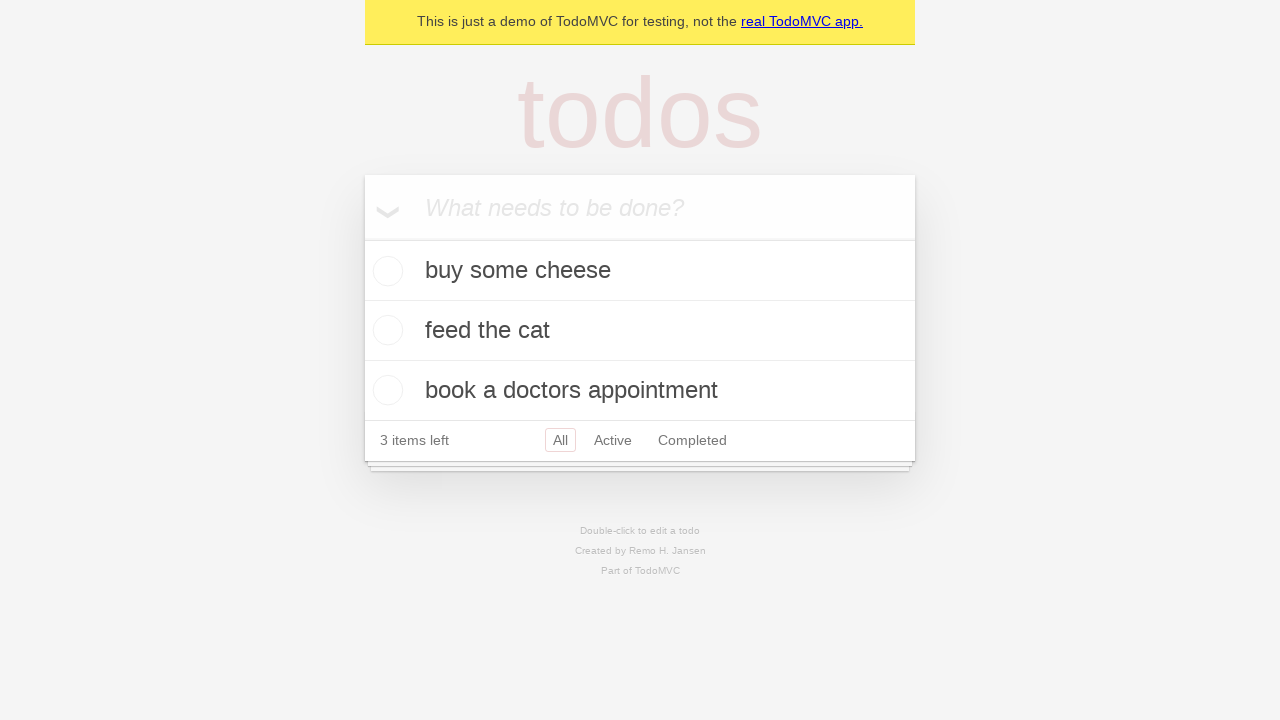

Double-clicked second todo item to enter edit mode at (640, 331) on internal:testid=[data-testid="todo-item"s] >> nth=1
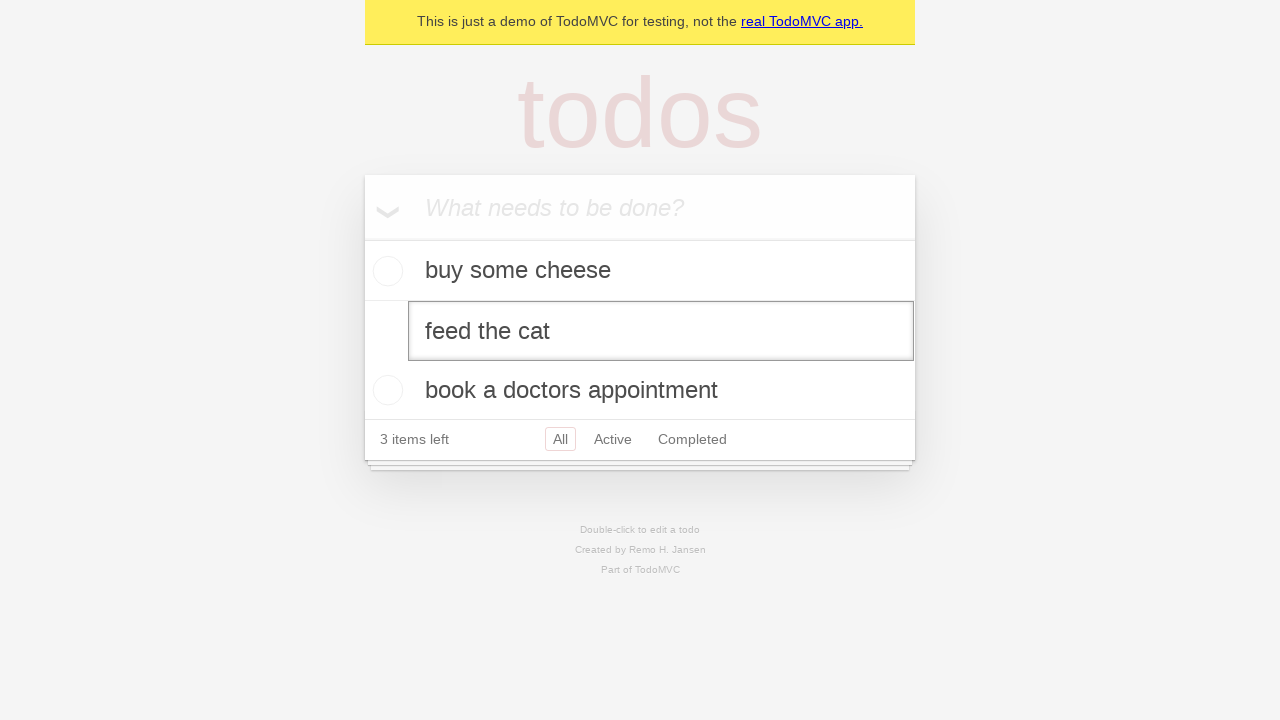

Changed todo text to 'buy some sausages' on internal:testid=[data-testid="todo-item"s] >> nth=1 >> internal:role=textbox[nam
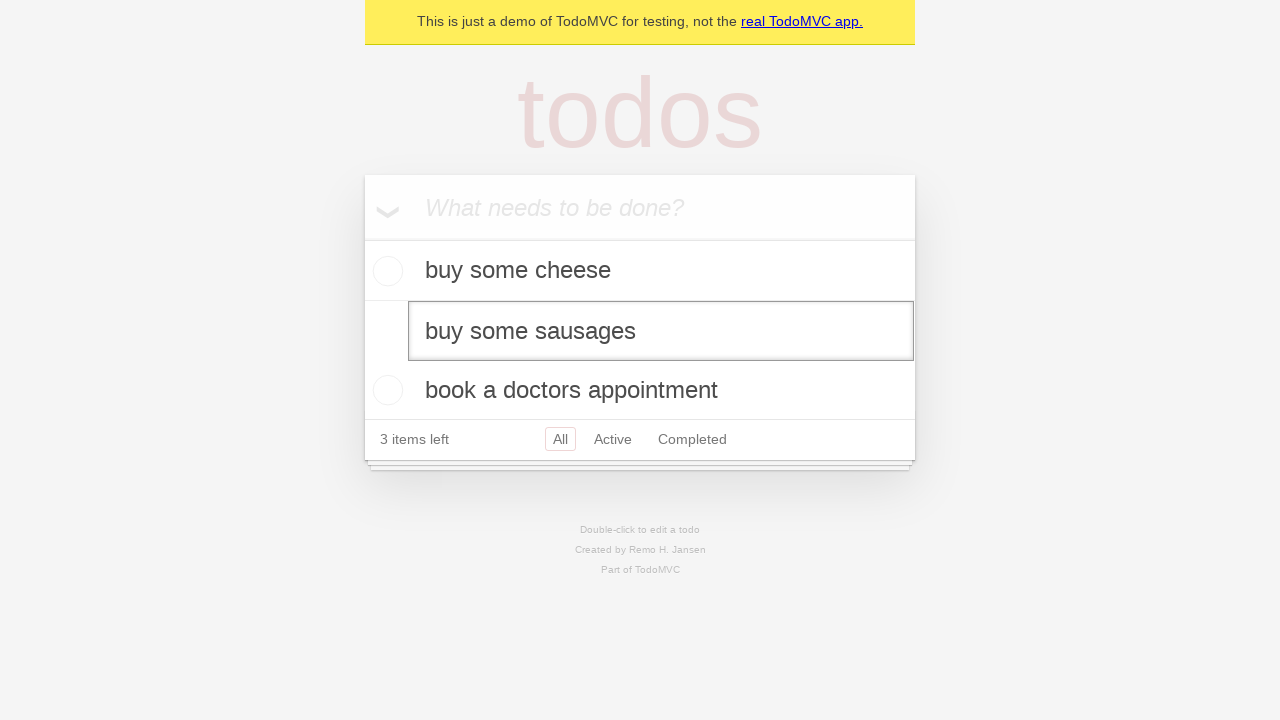

Pressed Enter to save the edited todo item on internal:testid=[data-testid="todo-item"s] >> nth=1 >> internal:role=textbox[nam
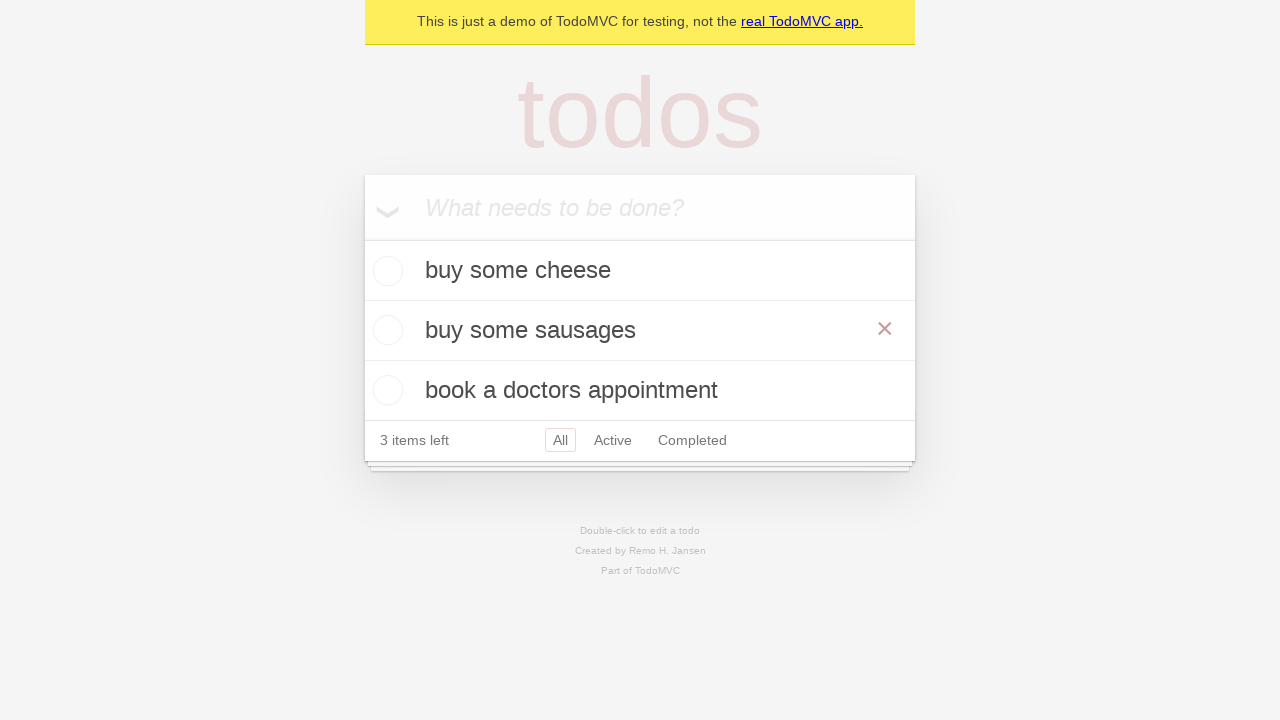

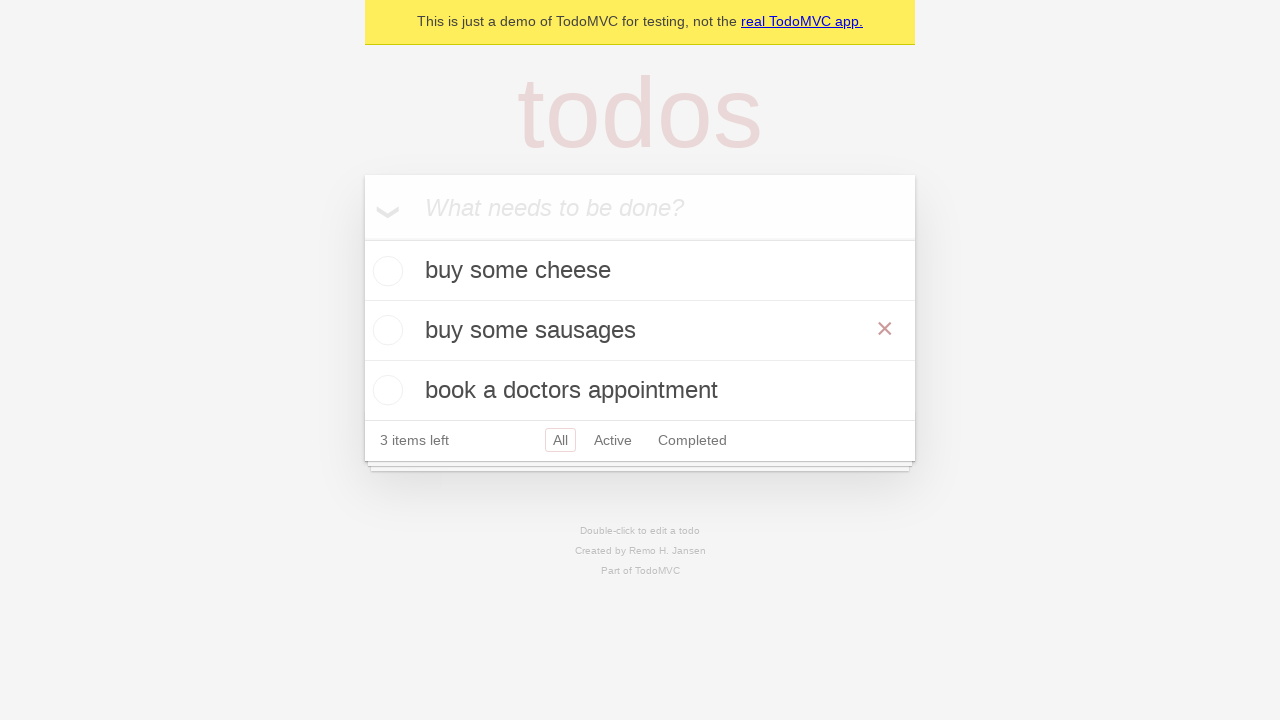